Tests link navigation by clicking on a "Home" link using link text locator on the DemoQA links page

Starting URL: https://demoqa.com/links

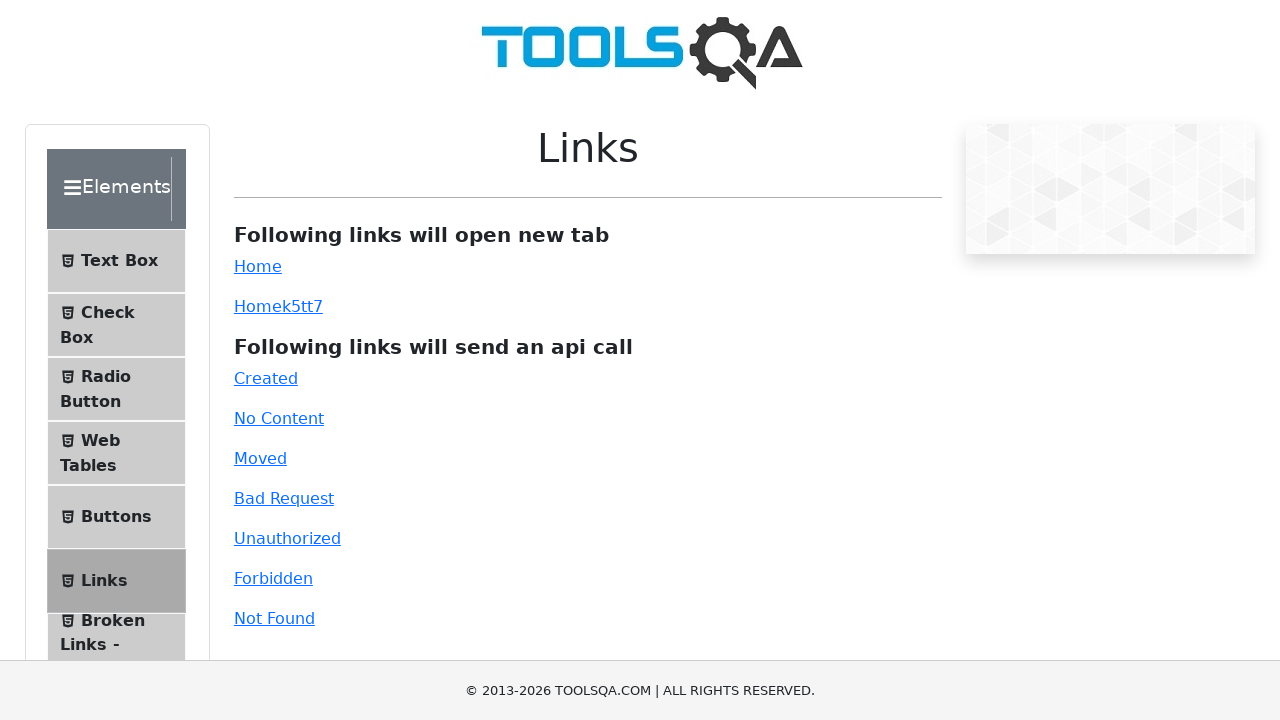

Clicked on 'Home' link using link text locator on DemoQA links page at (258, 266) on a:text('Home')
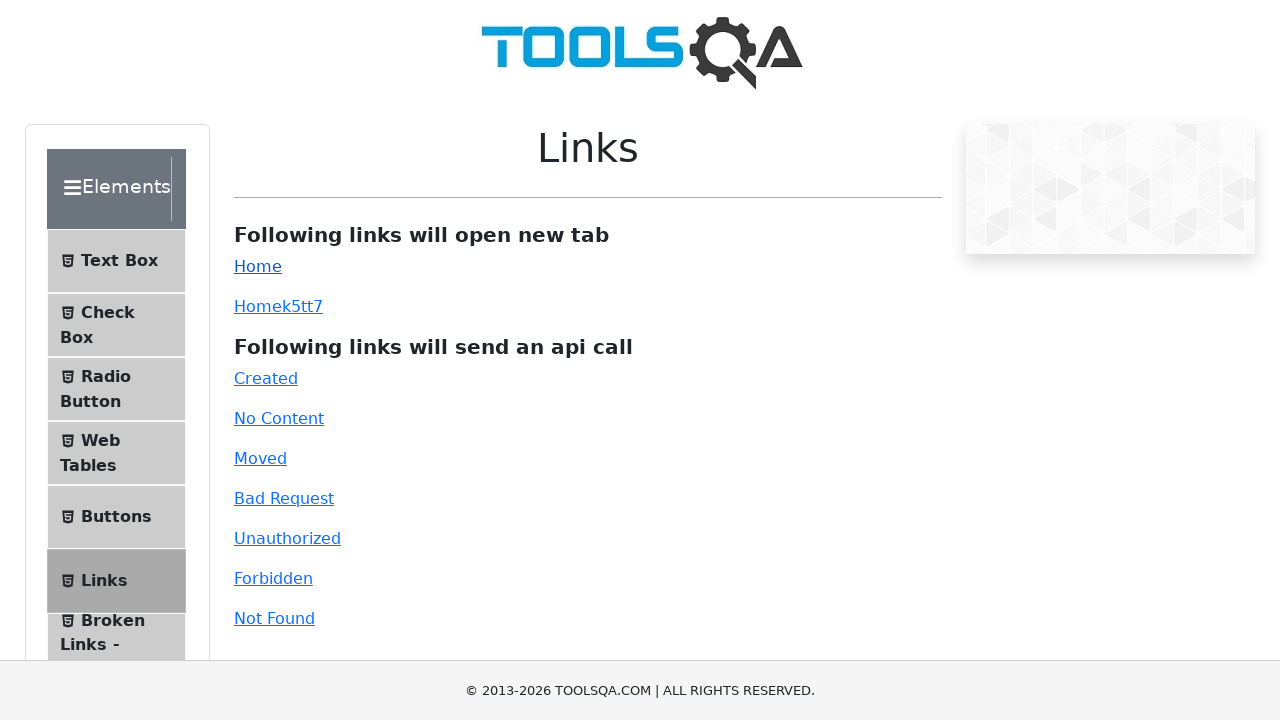

Waited for page load state to complete after Home link navigation
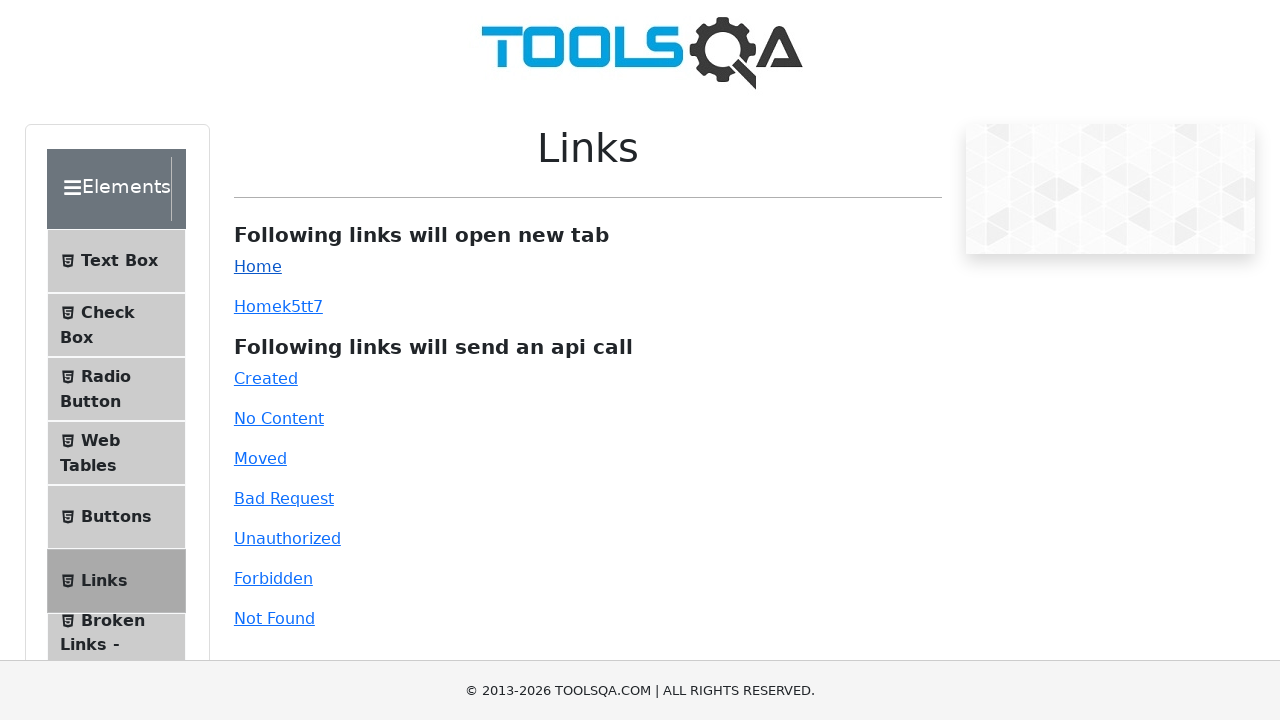

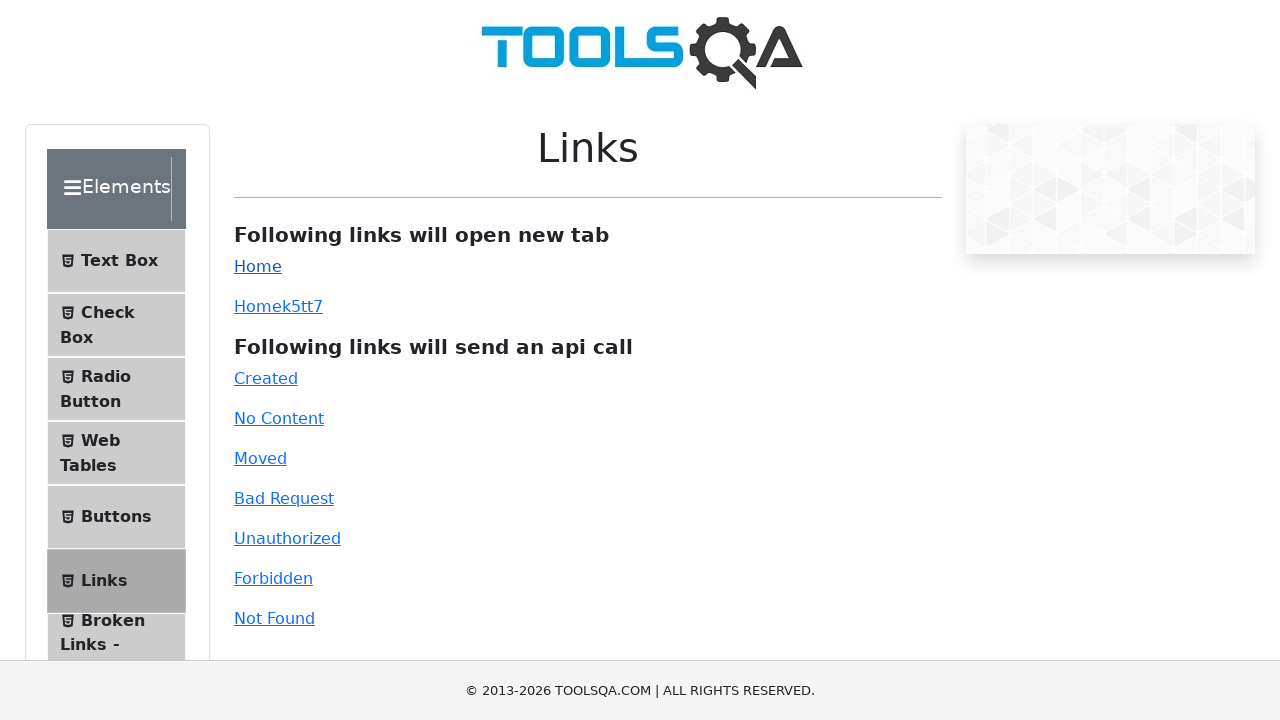